Tests slider component by clicking at position to set value to 1 and verifies the current value display

Starting URL: https://test-with-me-app.vercel.app/learning/web-elements/components/slider

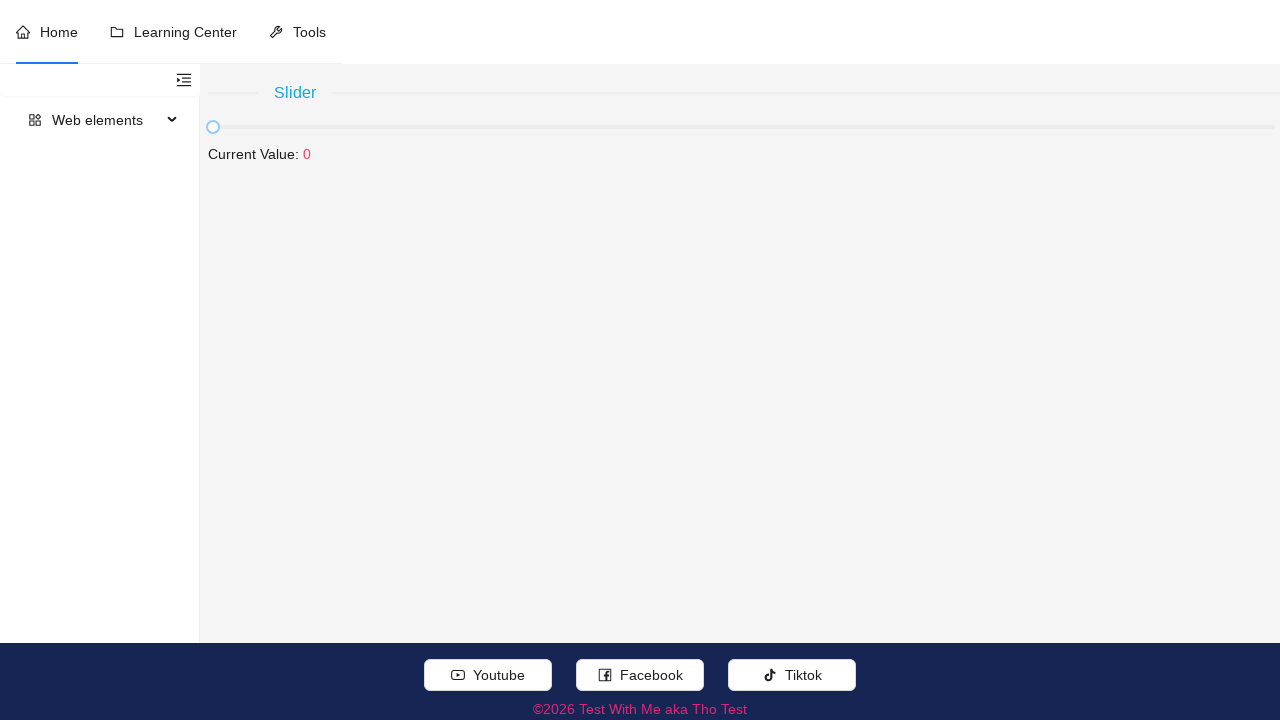

Located slider rail element
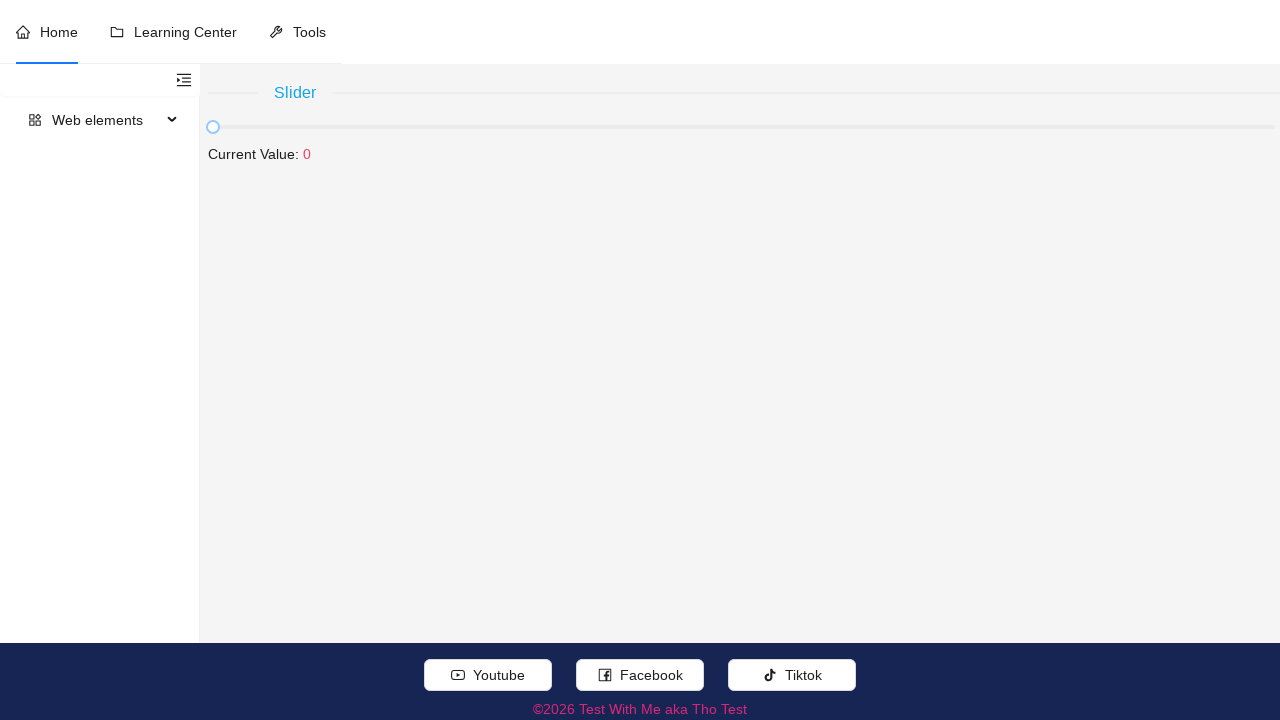

Retrieved slider bounding box
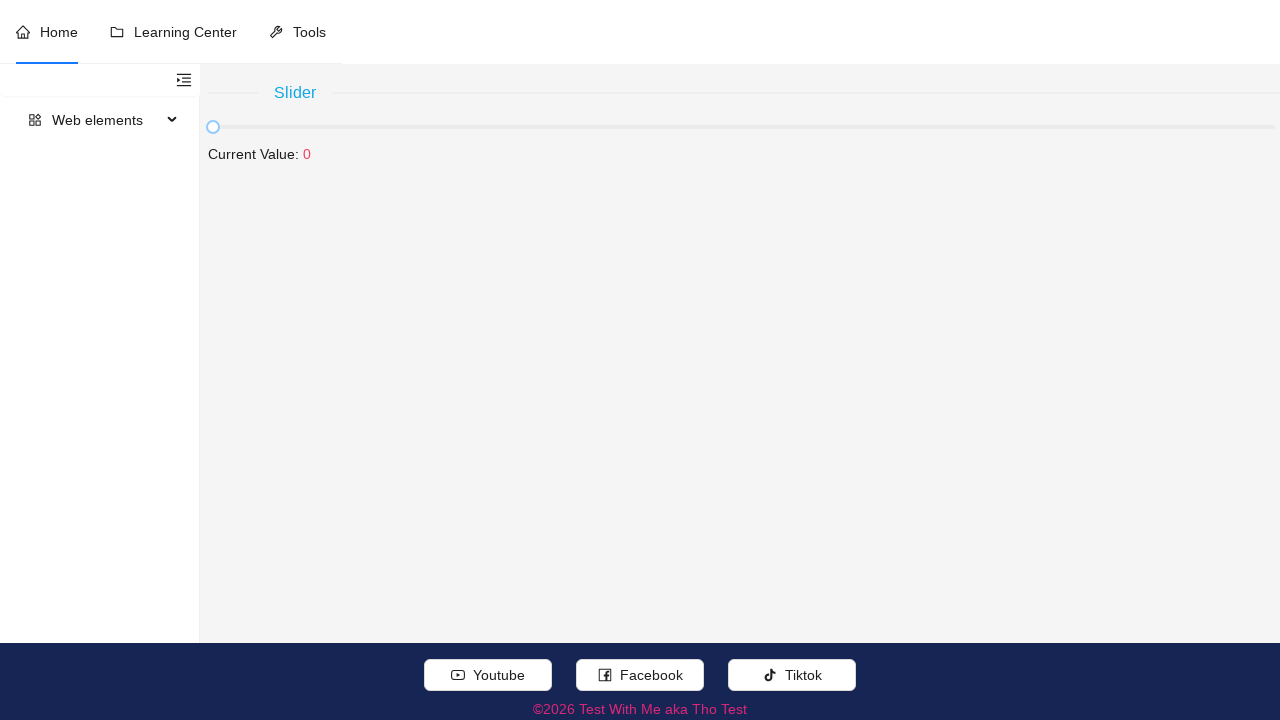

Hovered over slider rail element at (744, 127) on (//span[normalize-space()='Slider']/following::div[contains(concat(' ',normalize
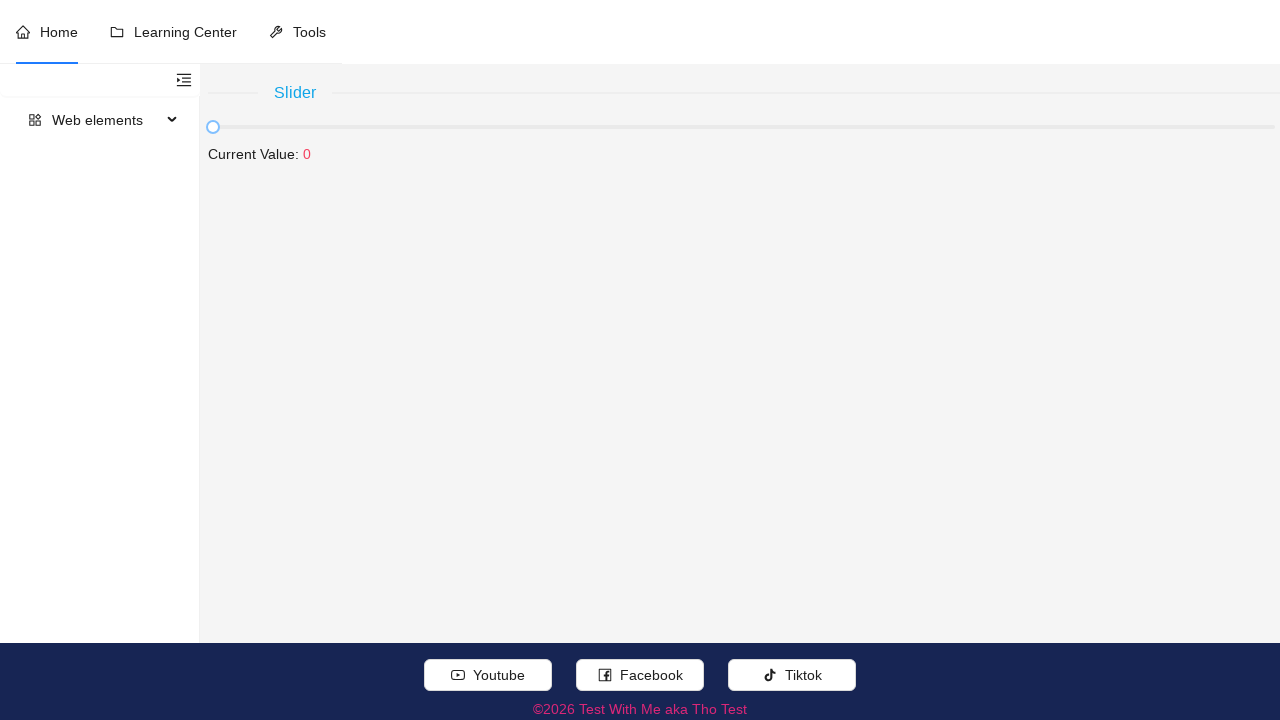

Clicked slider at position to set value to 1 at (224, 127)
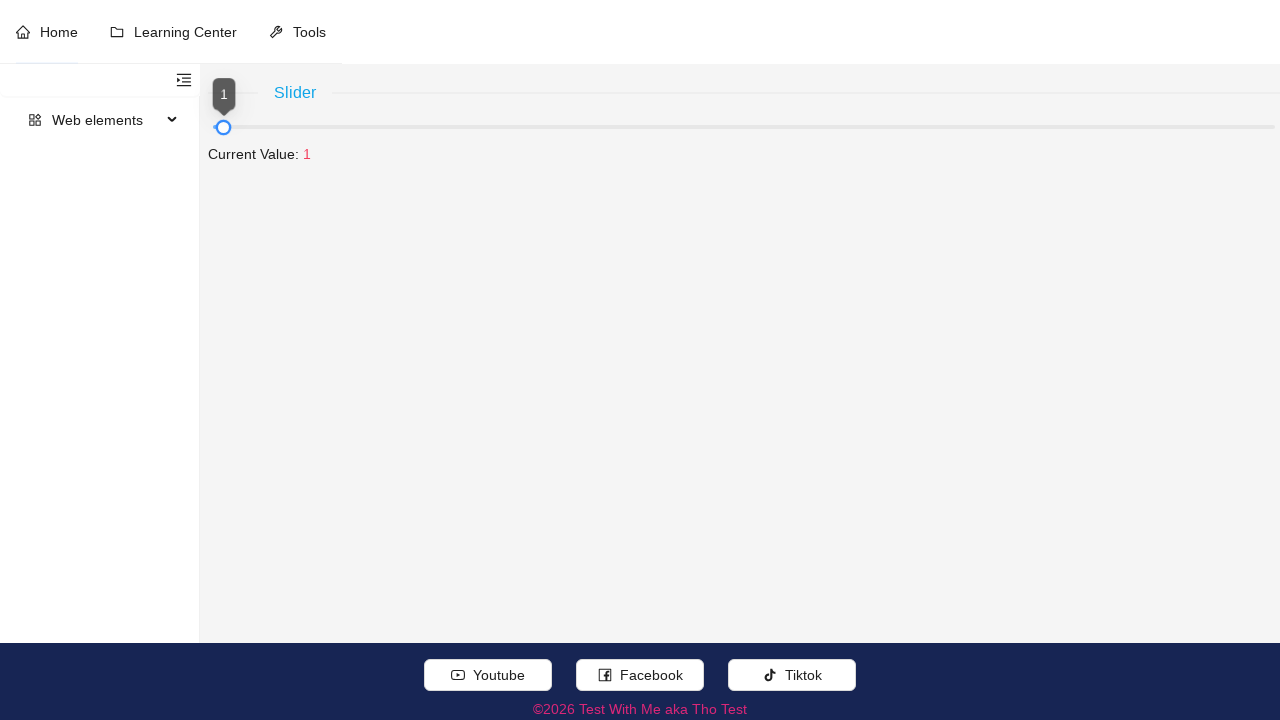

Verified current value displays as 1
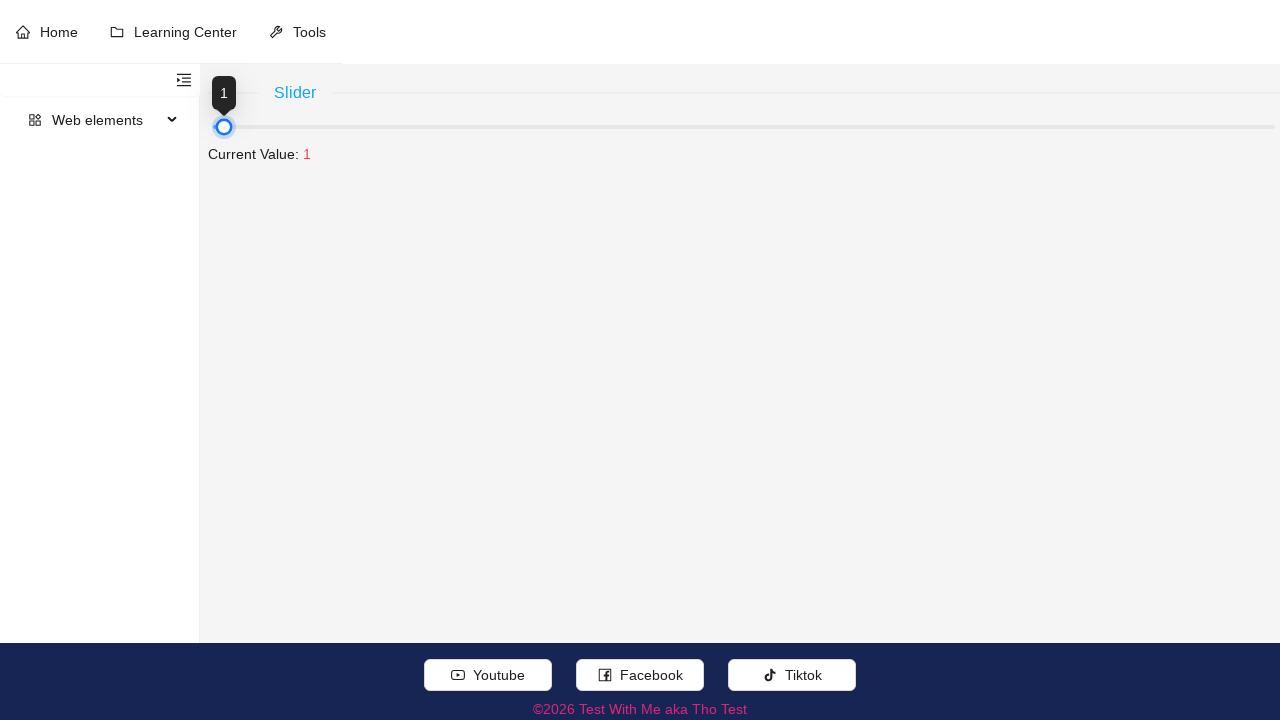

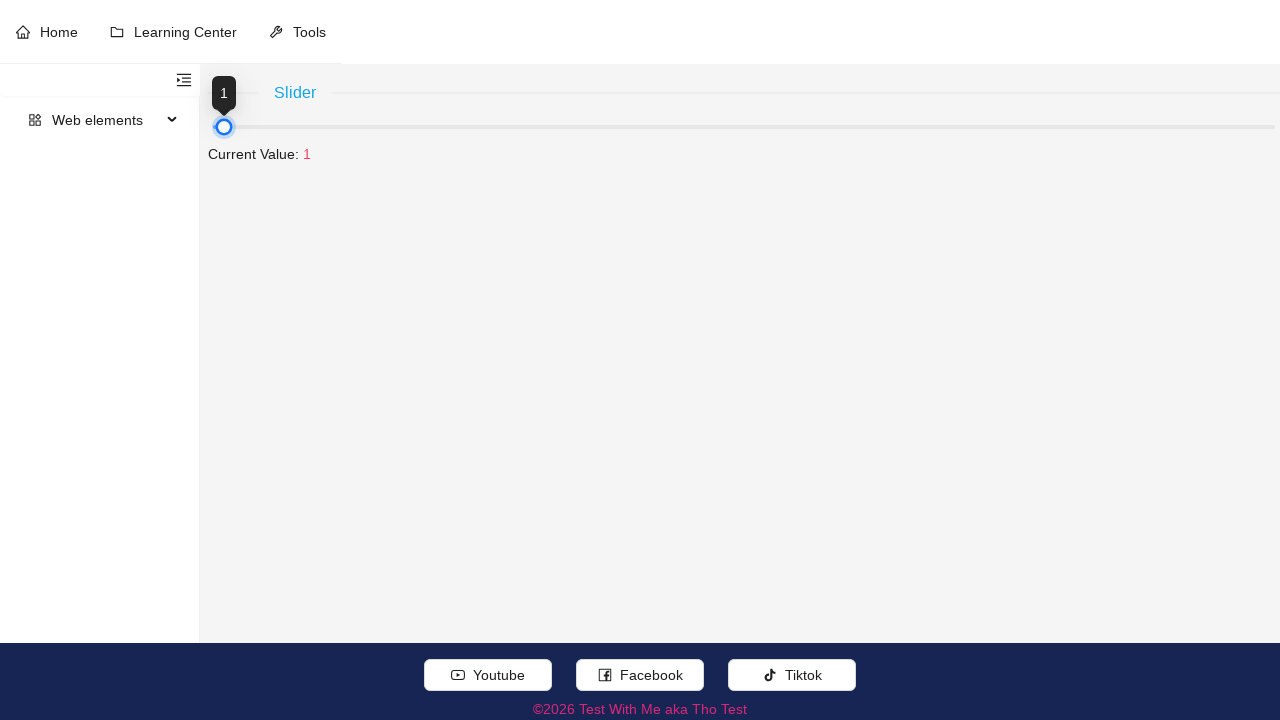